Tests registration form by filling in first name, last name, and email fields, then submitting and verifying the success message

Starting URL: http://suninjuly.github.io/registration1.html

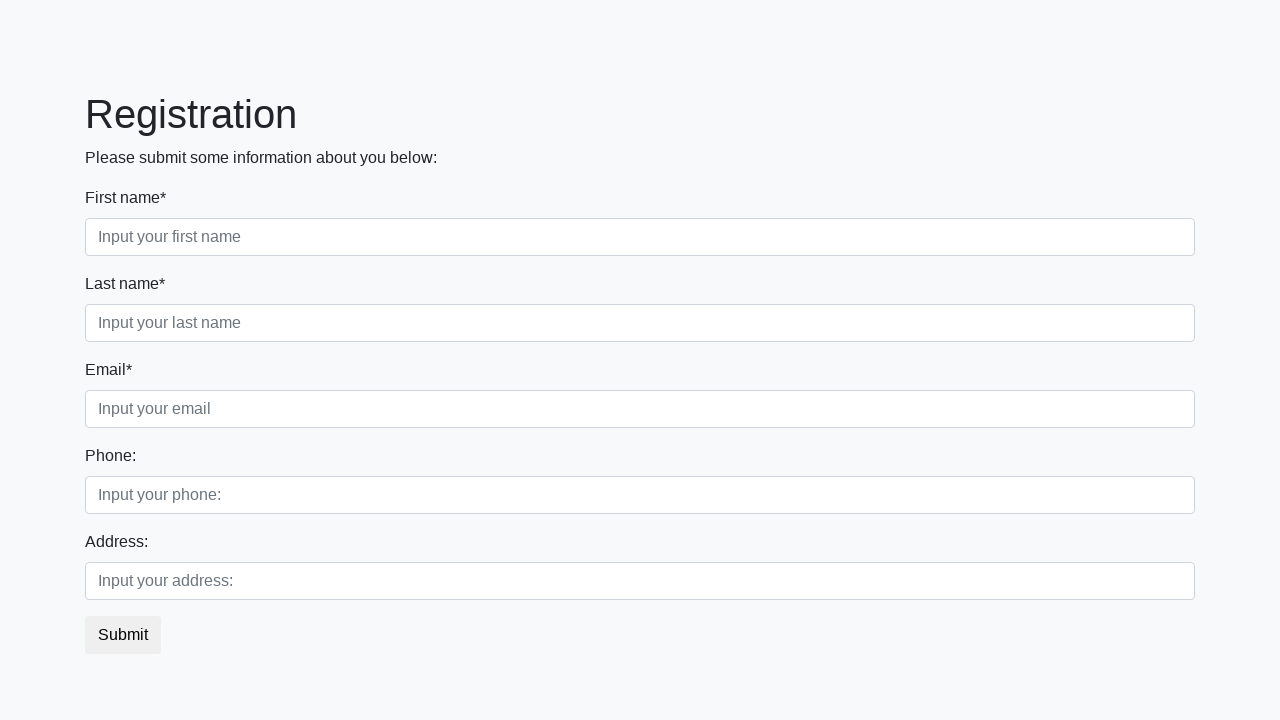

Navigated to registration form page
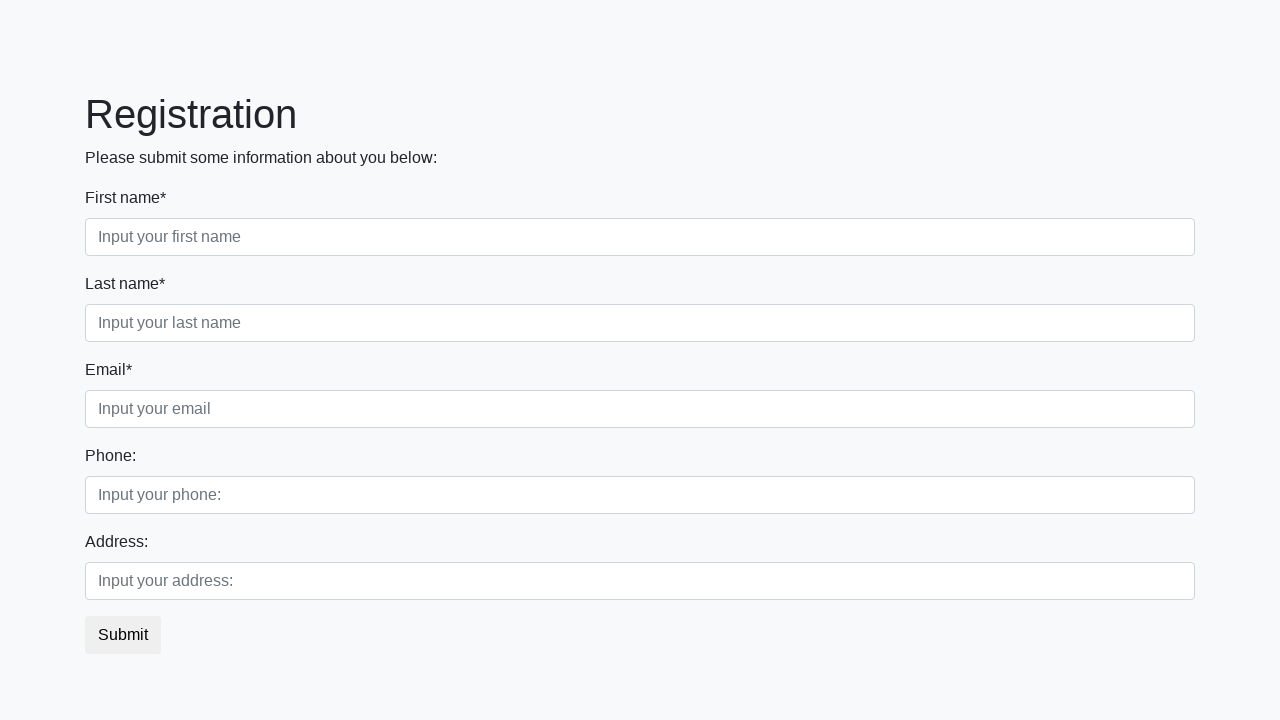

Filled in first name field with 'alex1' on input[placeholder="Input your first name"]
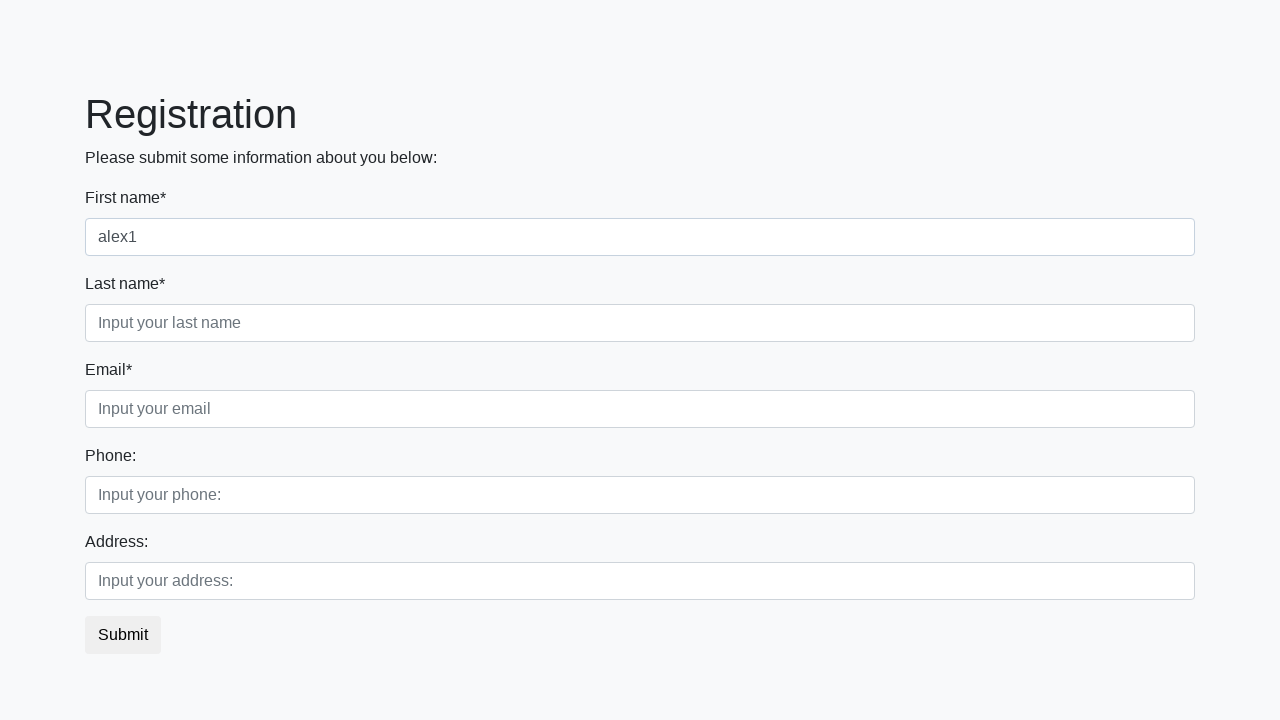

Filled in last name field with 'alex2' on input[placeholder="Input your last name"]
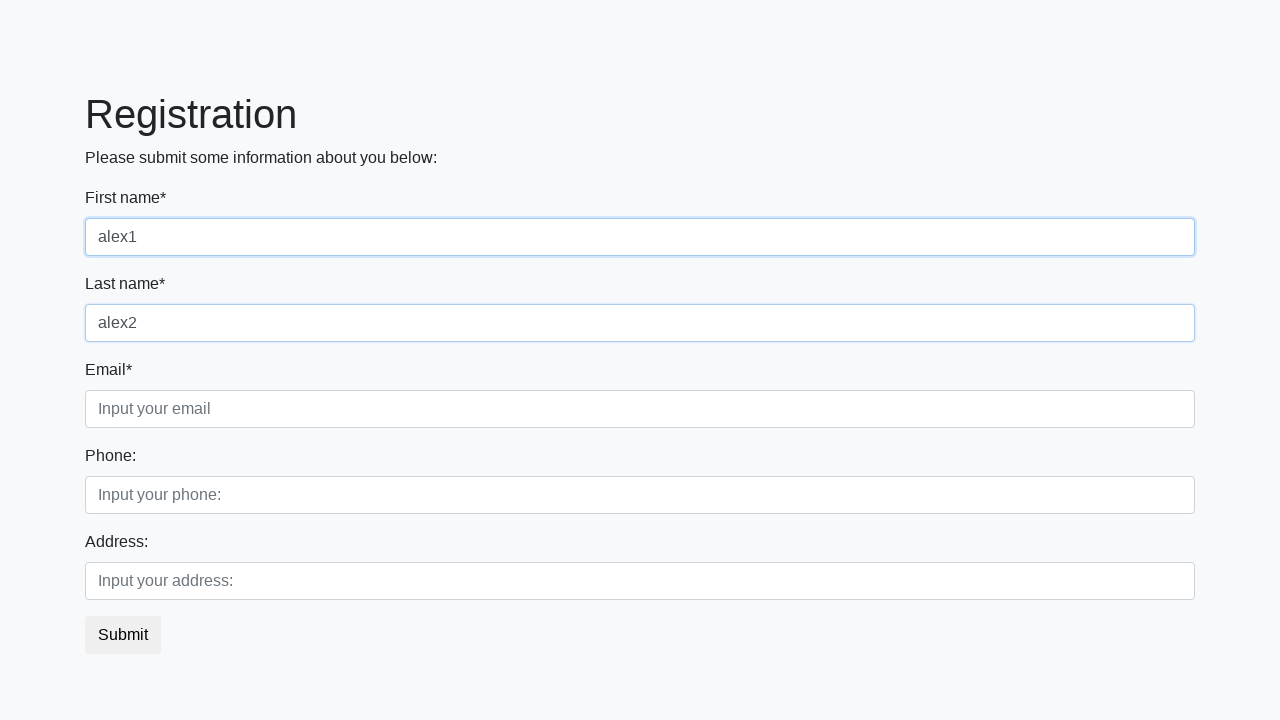

Filled in email field with 'alex3' on input[placeholder="Input your email"]
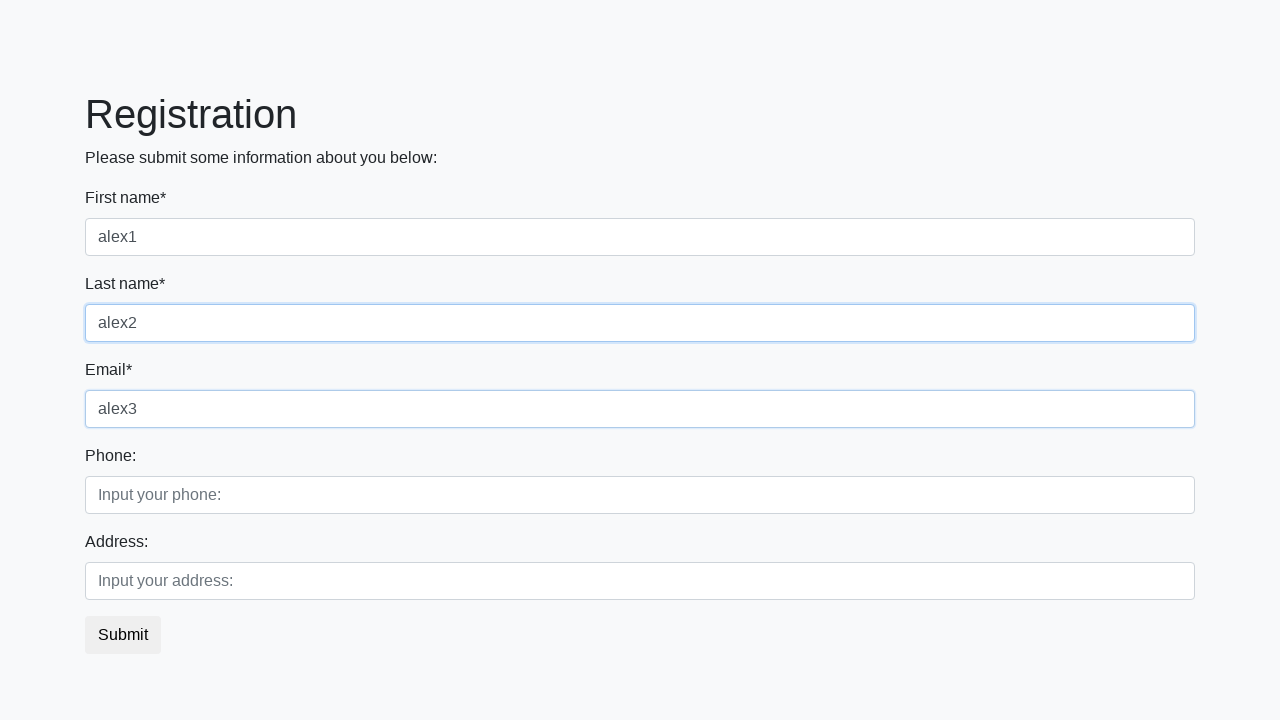

Clicked submit button to register at (123, 635) on button.btn
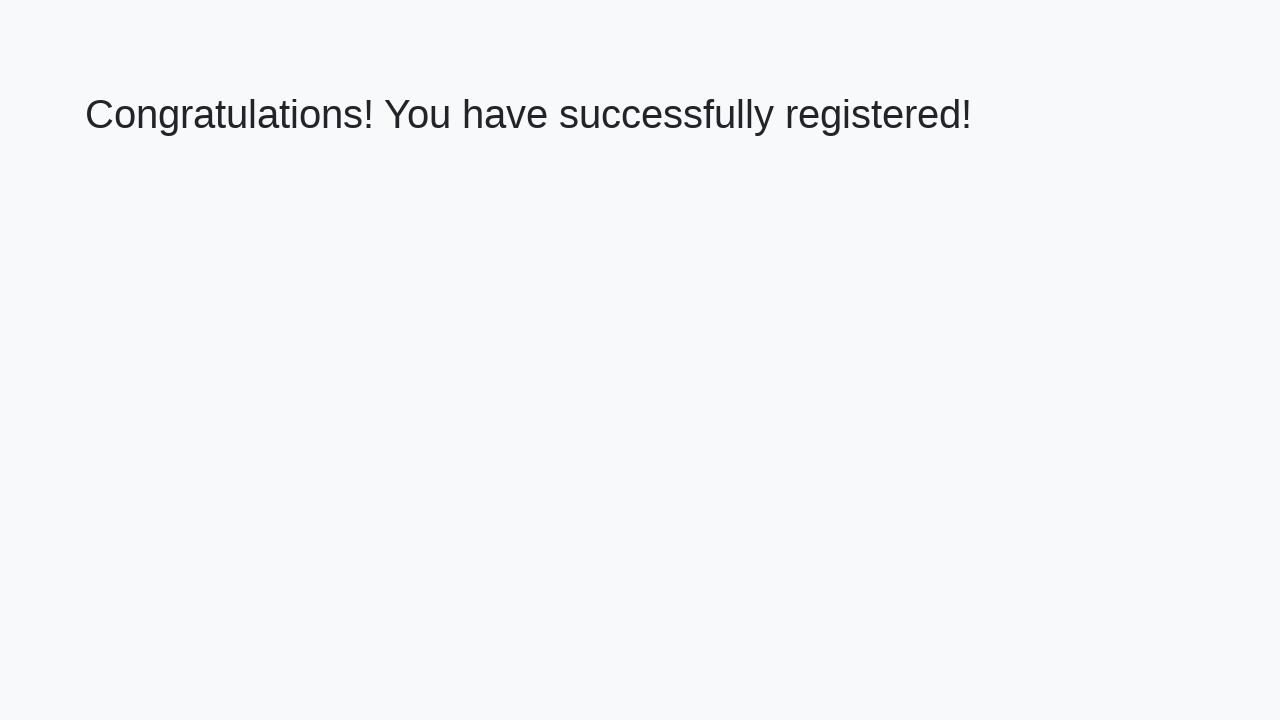

Success message element loaded
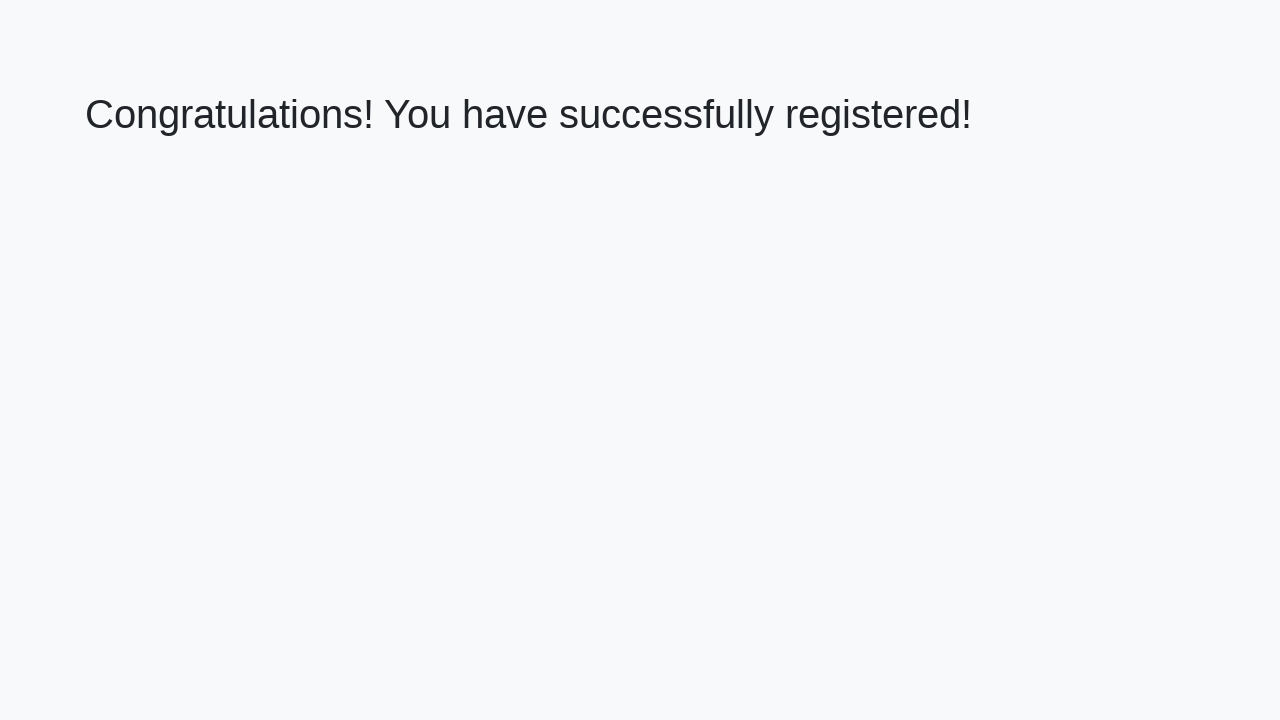

Retrieved success message text: 'Congratulations! You have successfully registered!'
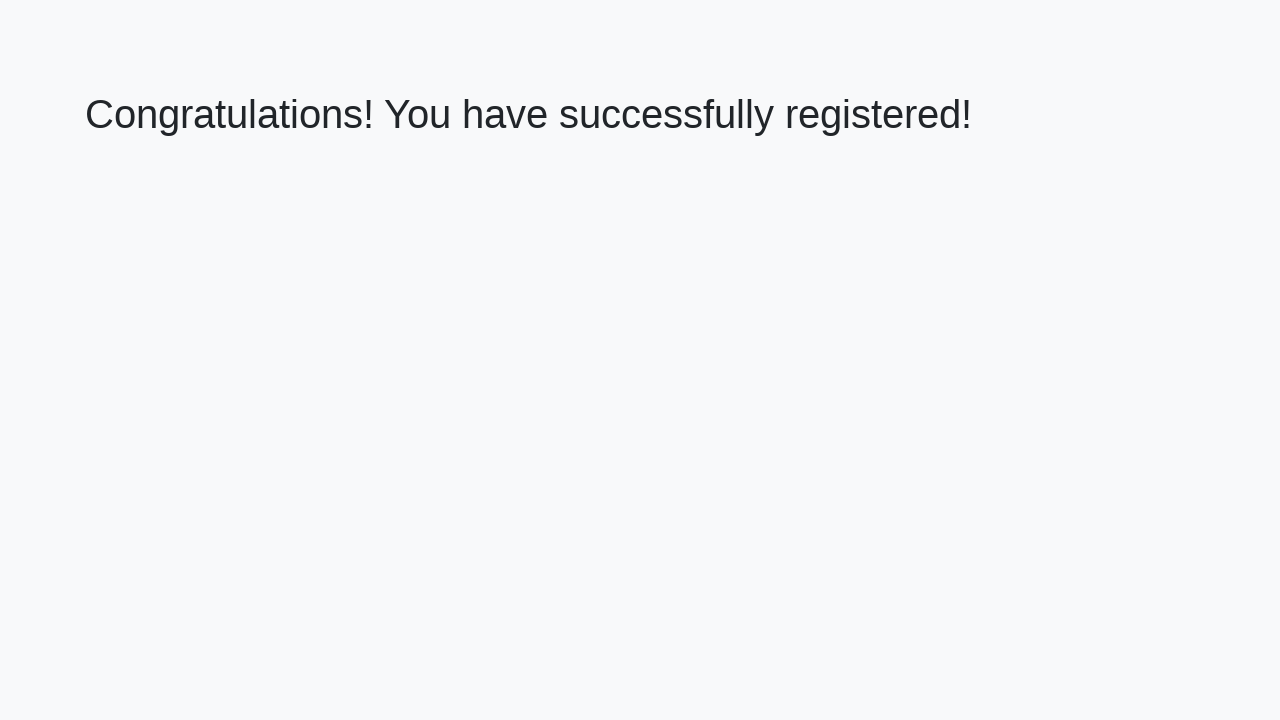

Verified success message matches expected text
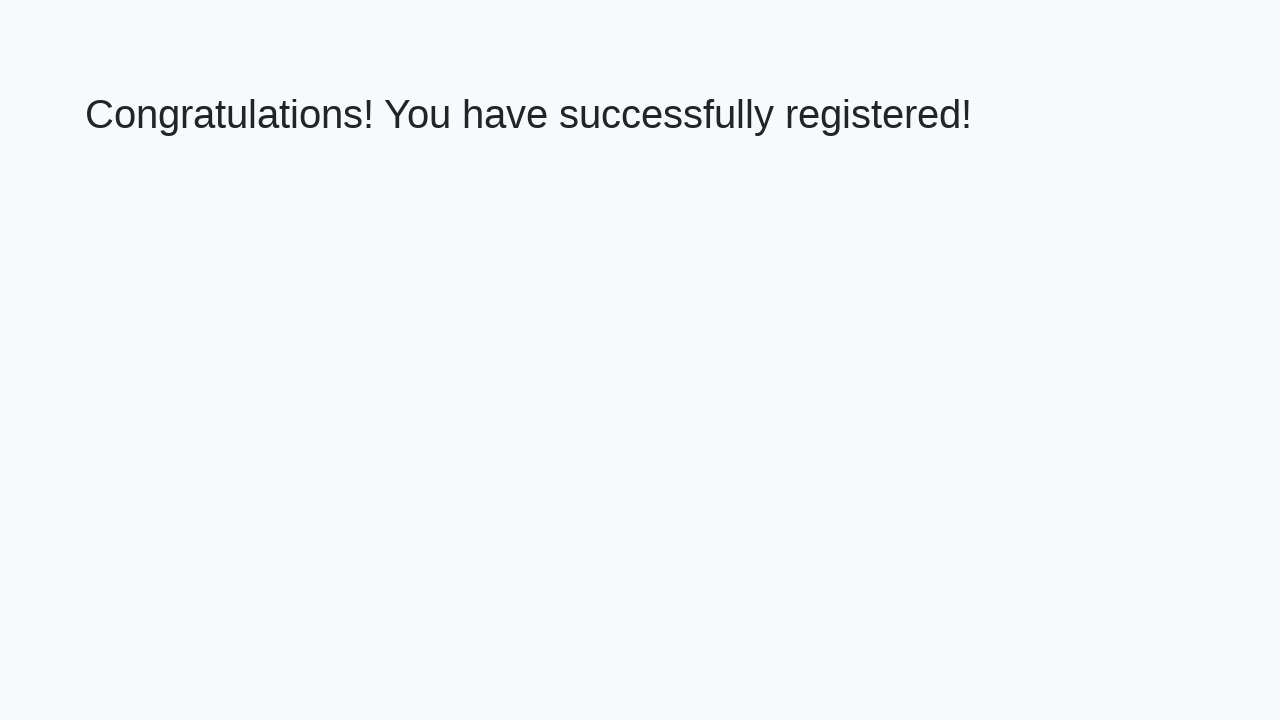

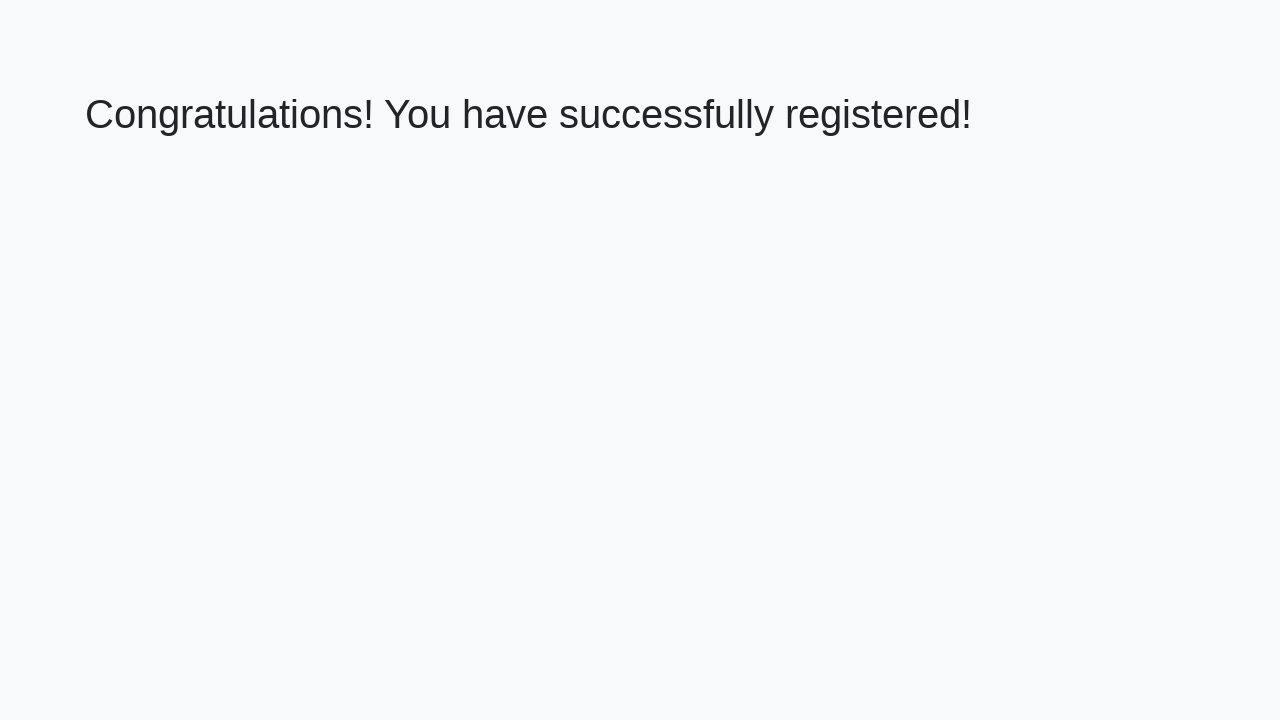